Tests interaction with a checkbox on a dynamic controls page by checking its initial state, clicking it, and verifying the state change

Starting URL: https://v1.training-support.net/selenium/dynamic-controls

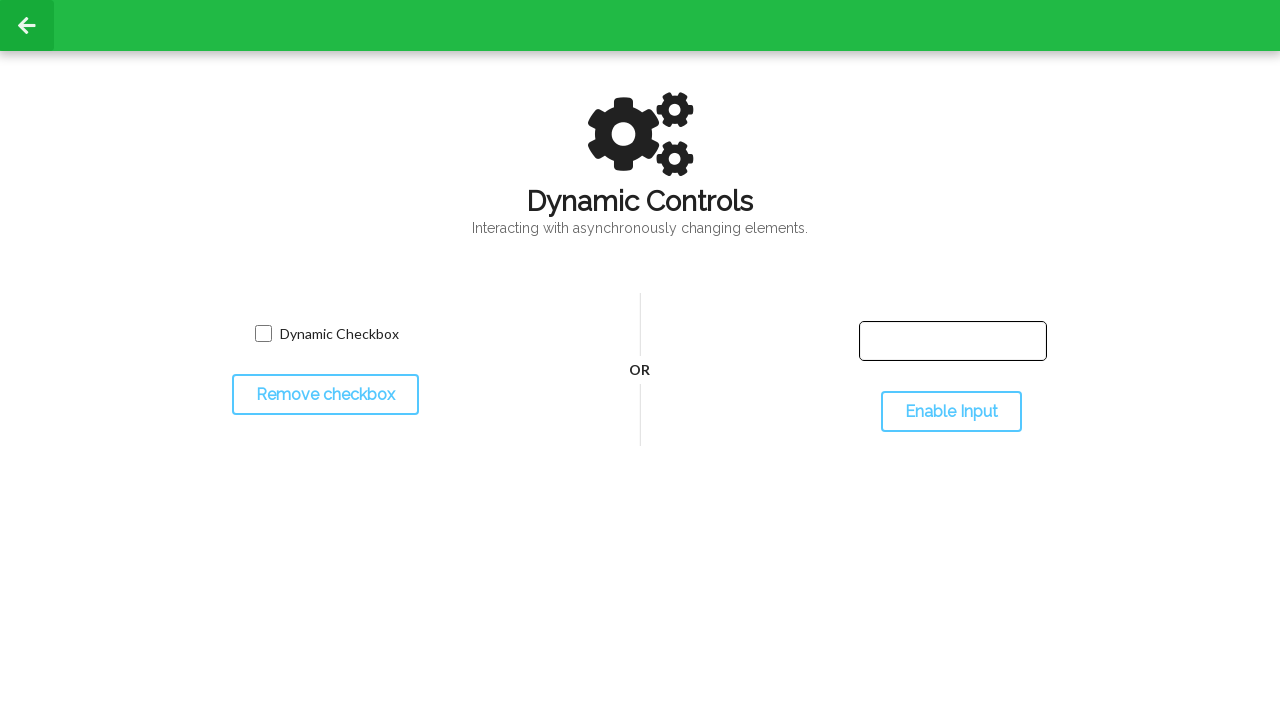

Retrieved initial checkbox state
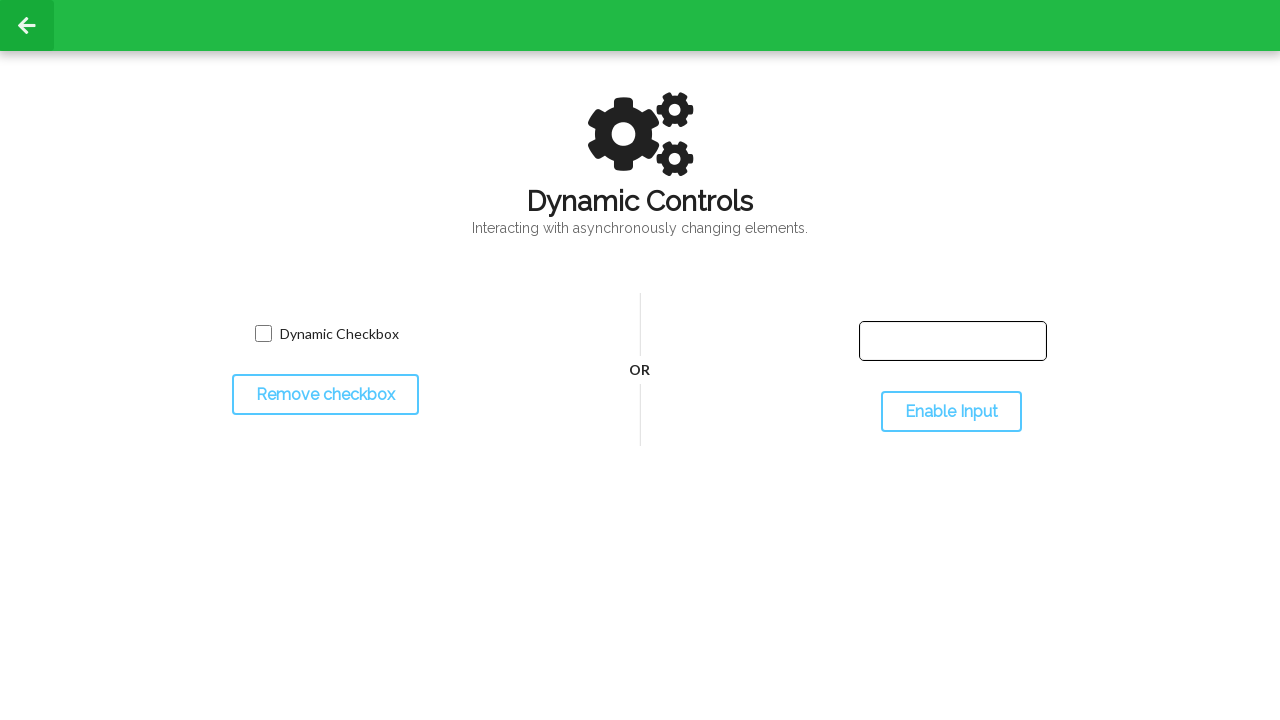

Clicked checkbox to toggle its state at (263, 334) on input.willDisappear
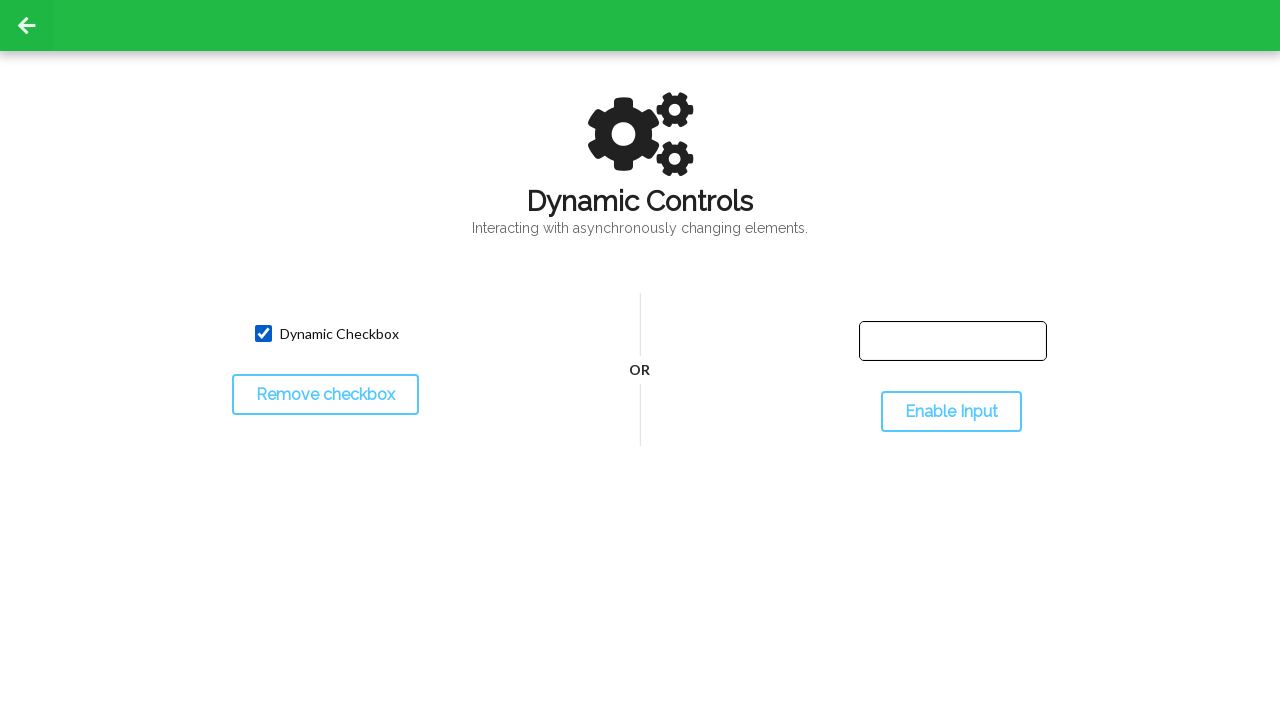

Verified checkbox state has changed after clicking
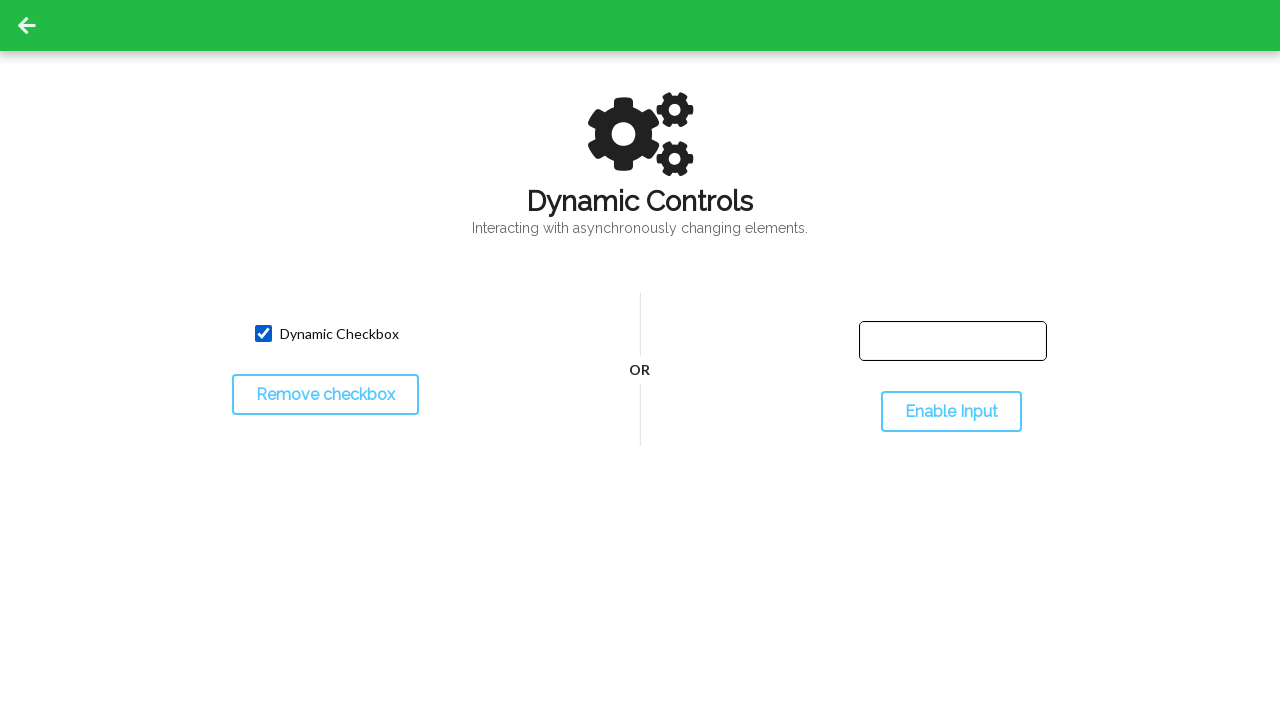

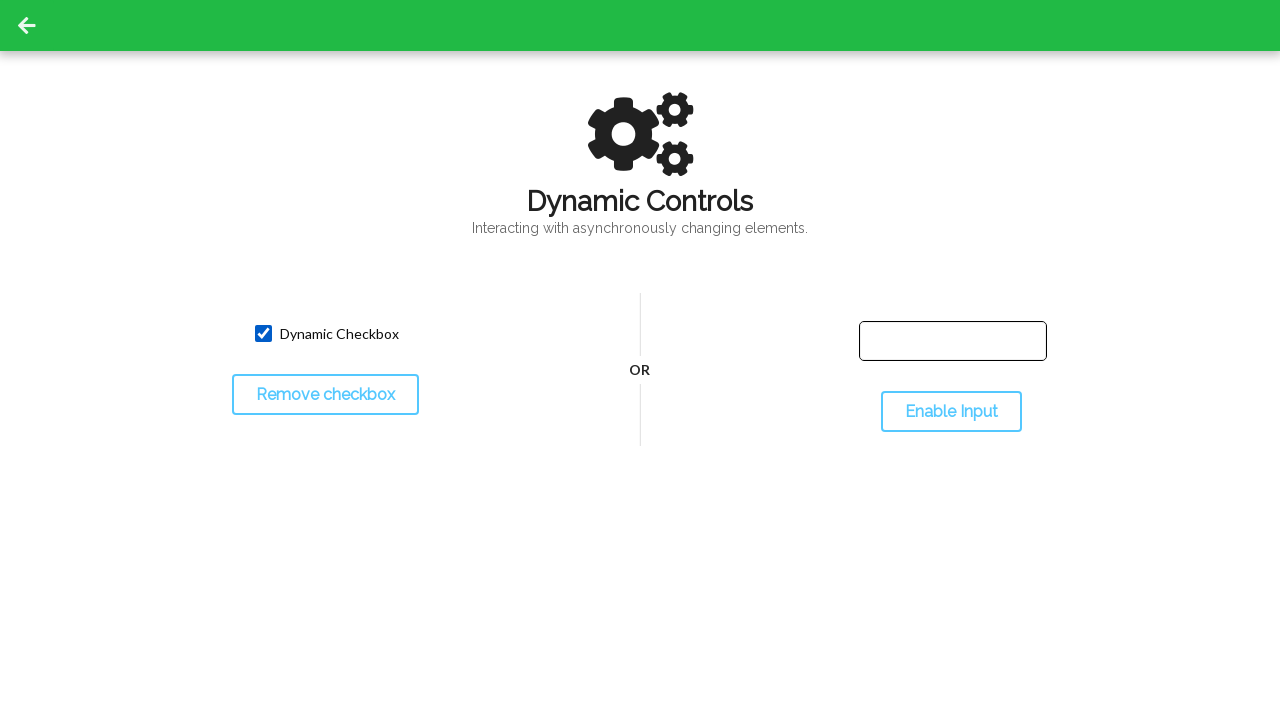